Tests hover functionality on a jQuery tooltip demo page by hovering over an age input field and verifying the tooltip appears with the correct text

Starting URL: https://automationfc.github.io/jquery-tooltip/

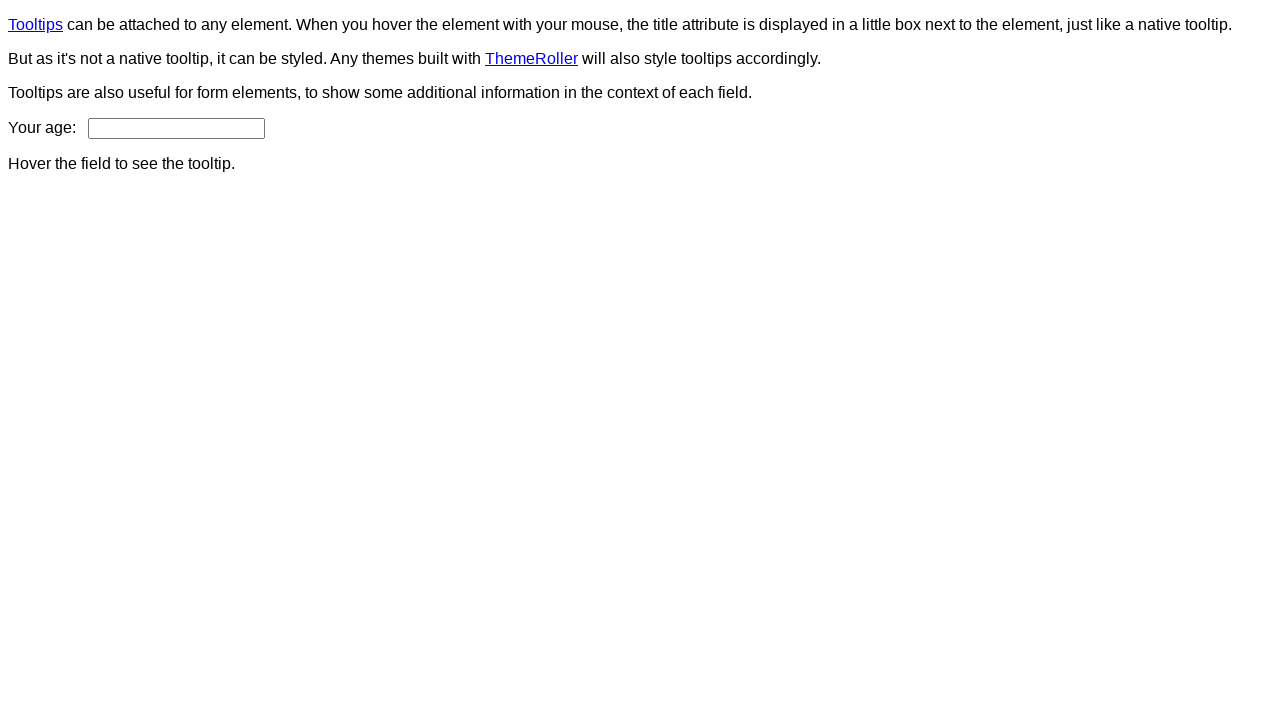

Hovered over age input field to trigger tooltip at (176, 128) on input#age
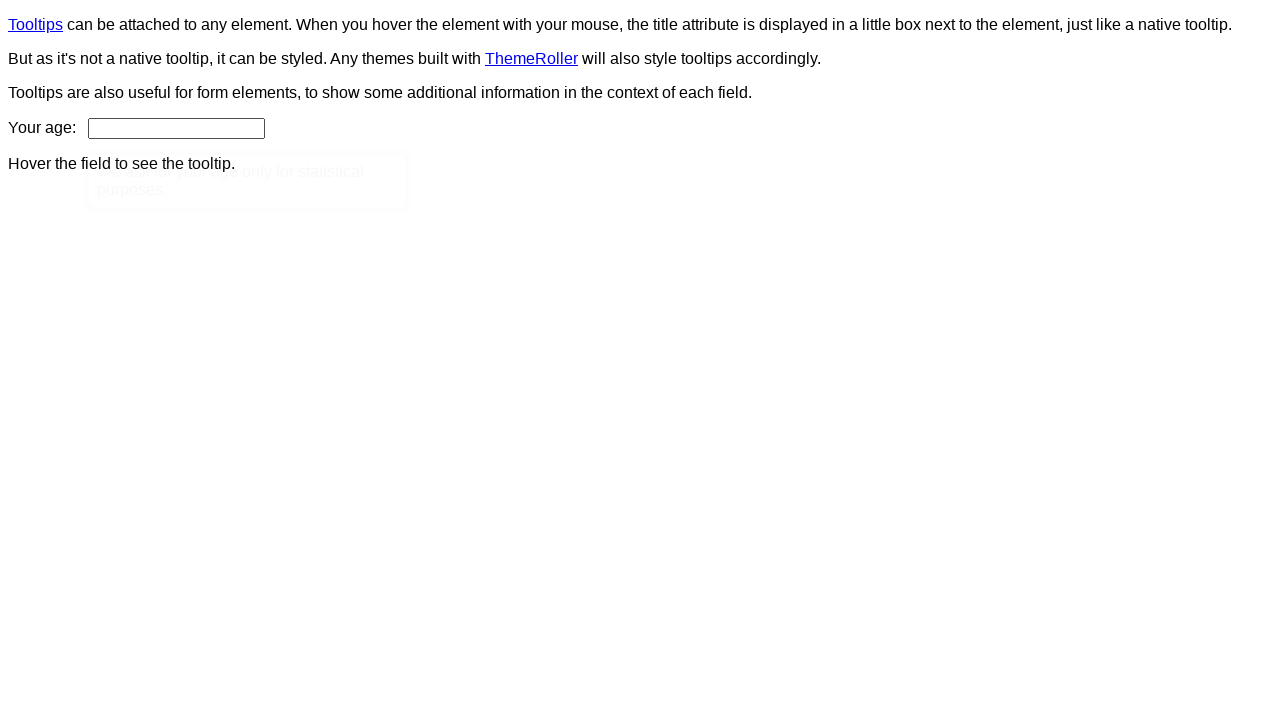

Waited for tooltip content to appear
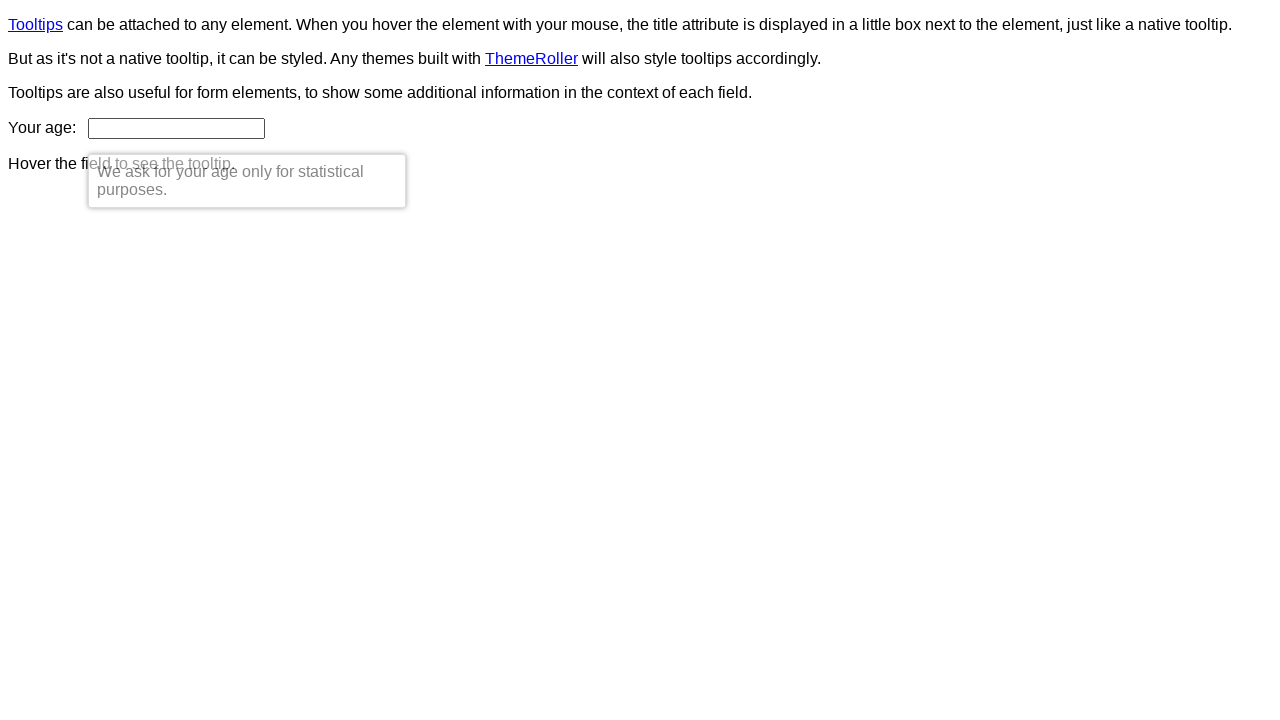

Located tooltip element
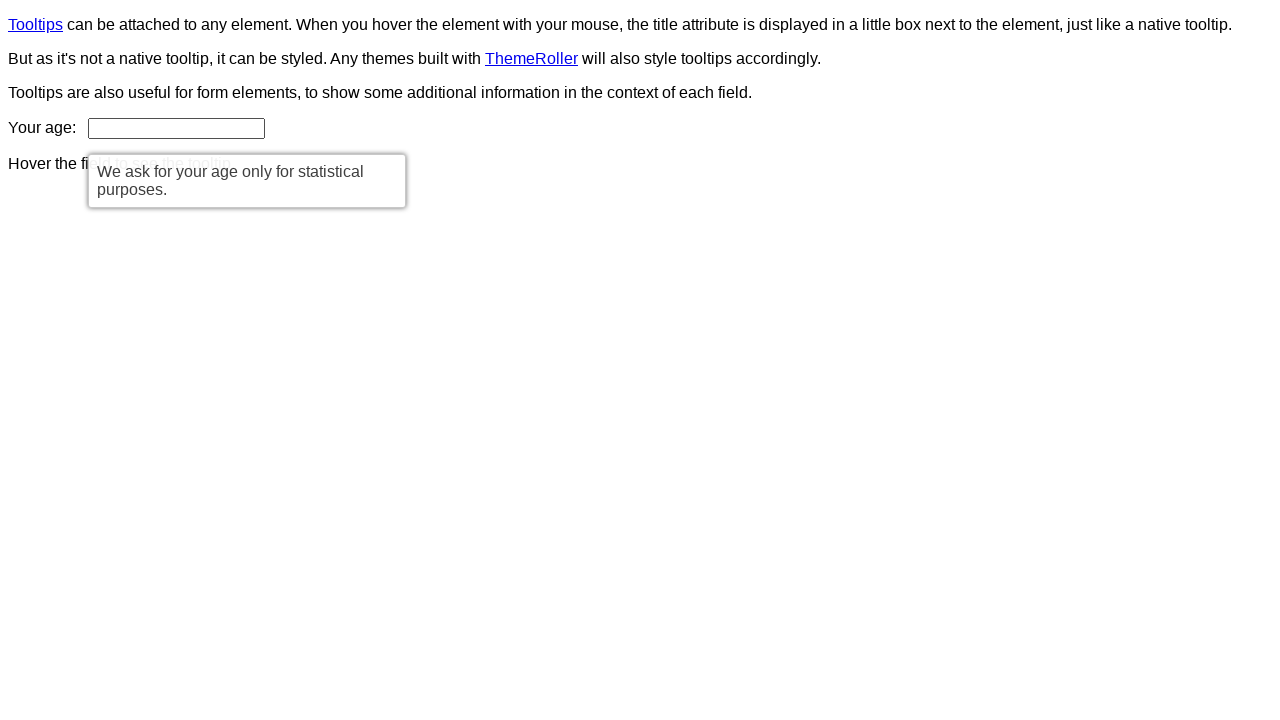

Verified tooltip is visible
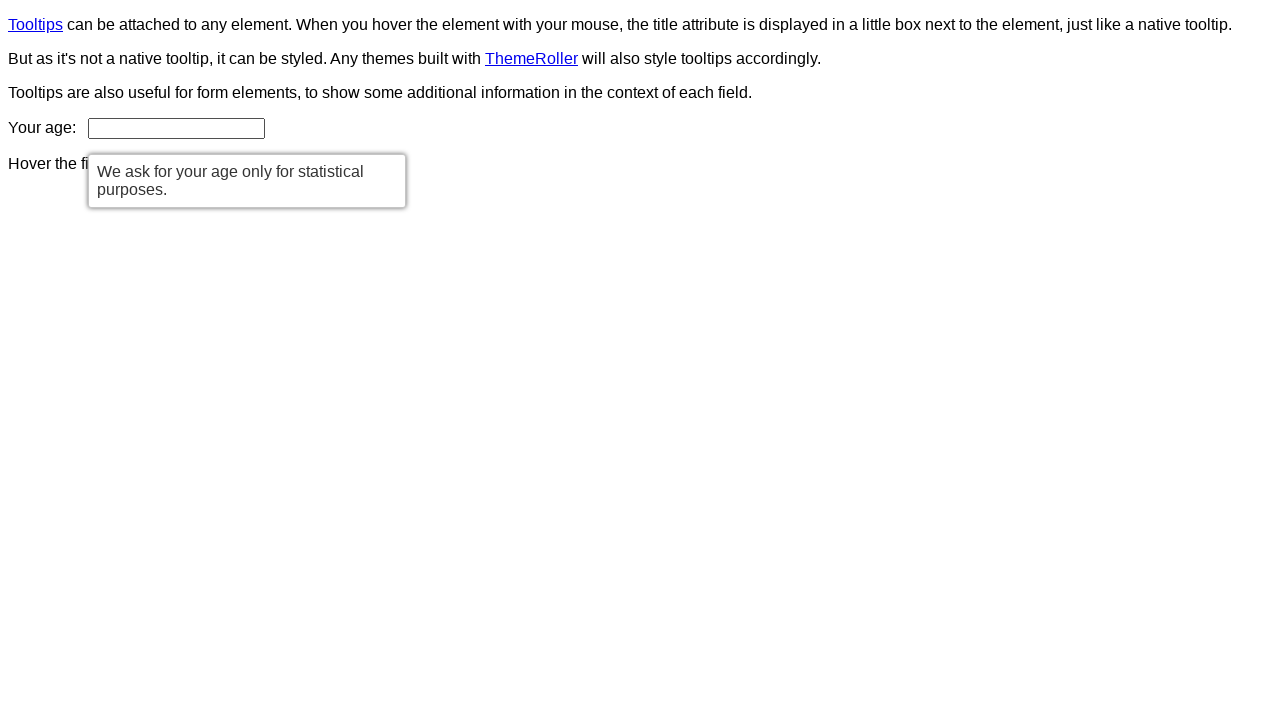

Verified tooltip displays correct text: 'We ask for your age only for statistical purposes.'
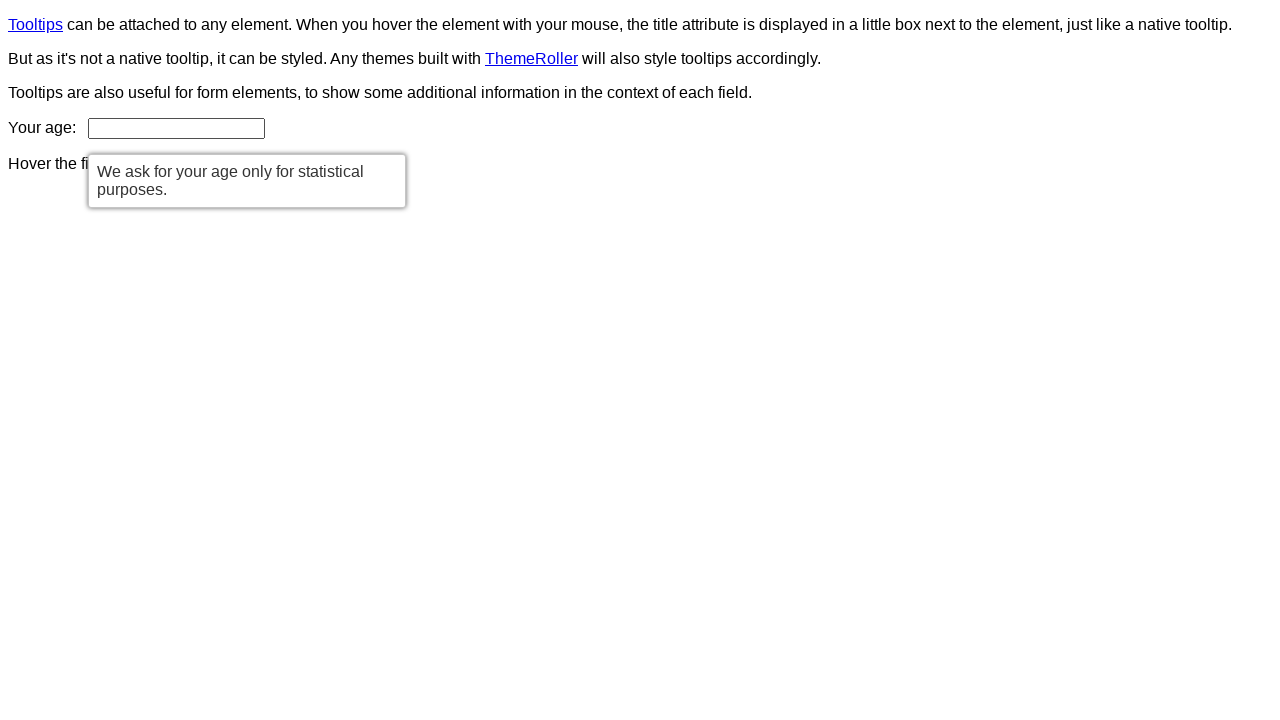

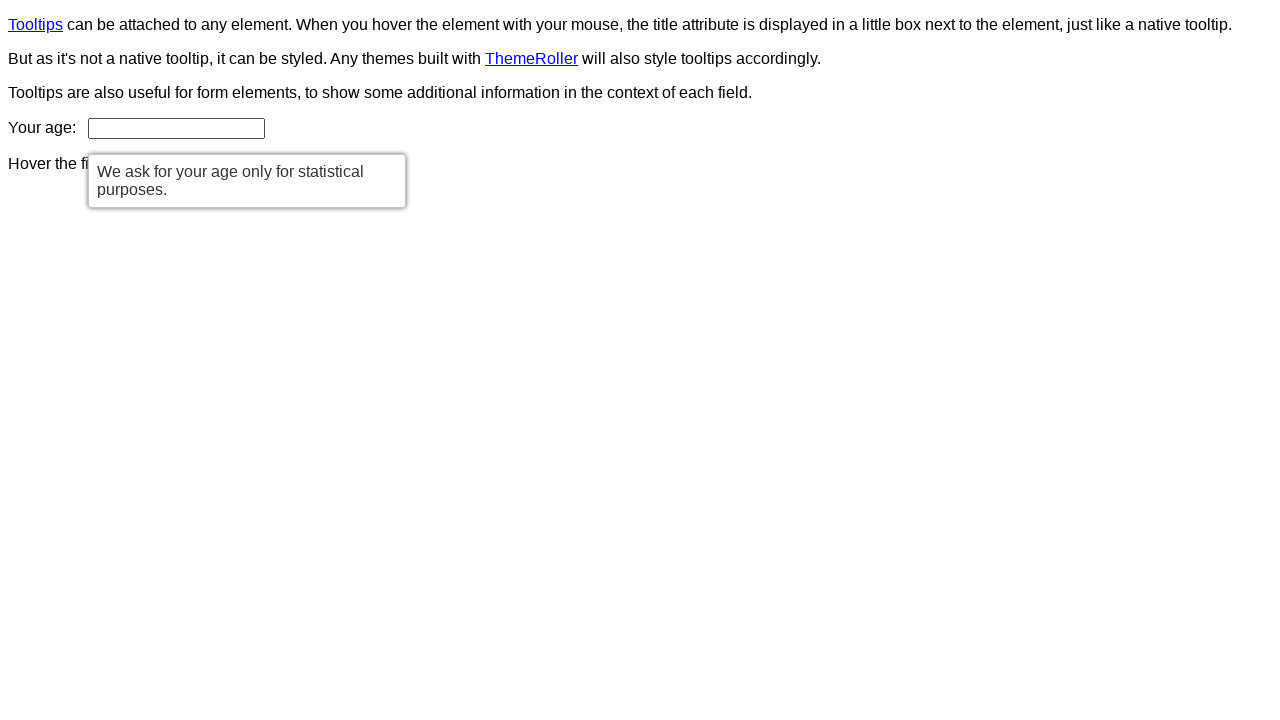